Tests keyboard operations by typing text in a first name field, selecting all with Ctrl+A, copying with Ctrl+C, and pasting into last name field with Ctrl+V

Starting URL: http://demo.automationtesting.in/Register.html

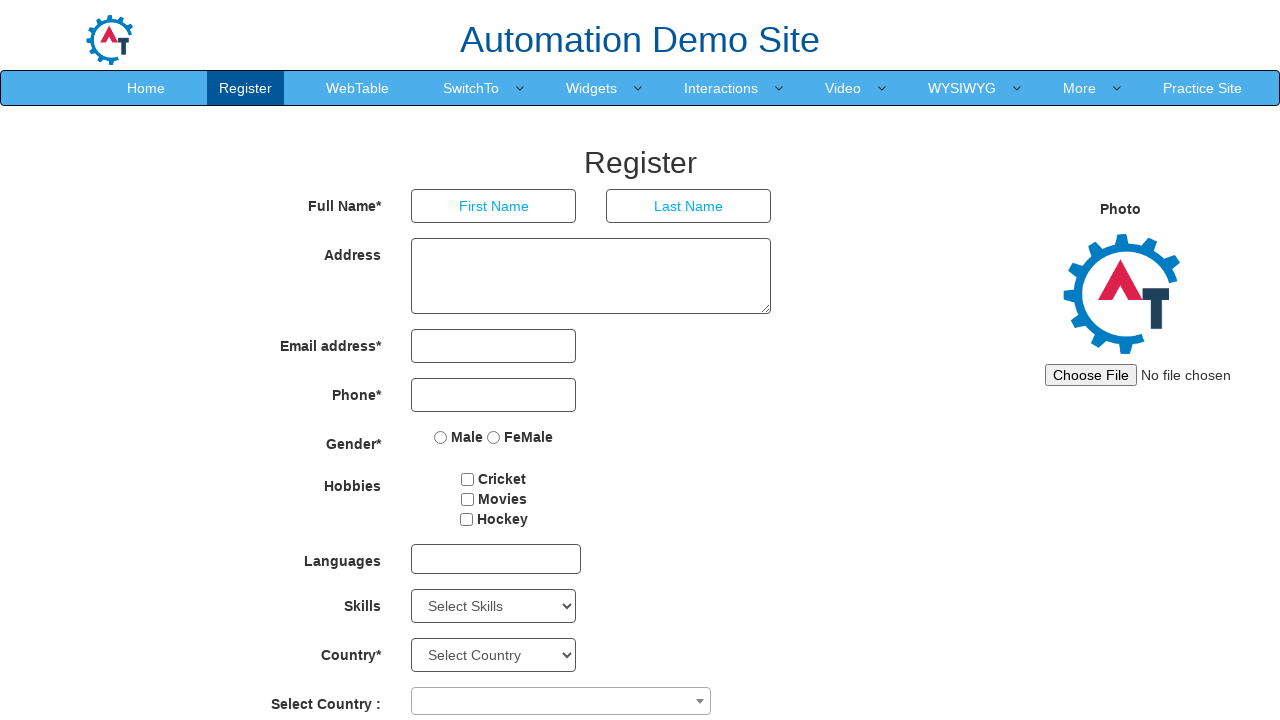

Located first name input field
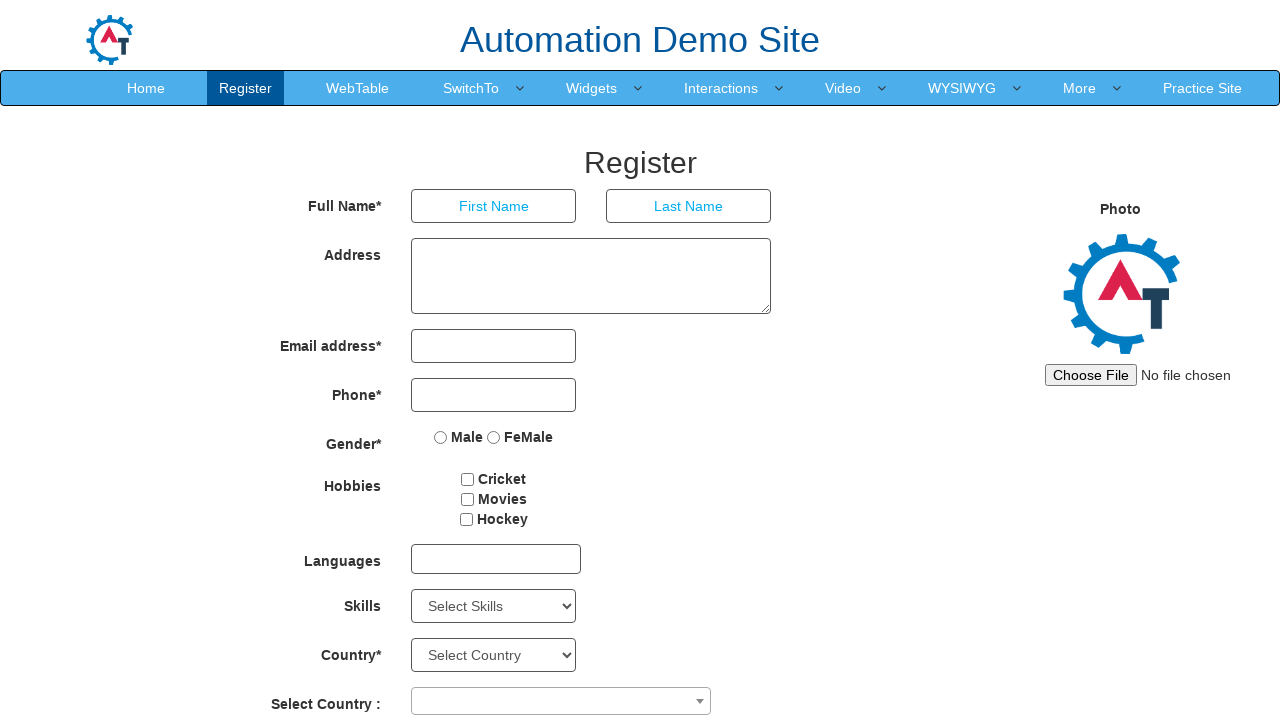

Filled first name field with 'admin' on input[placeholder='First Name']
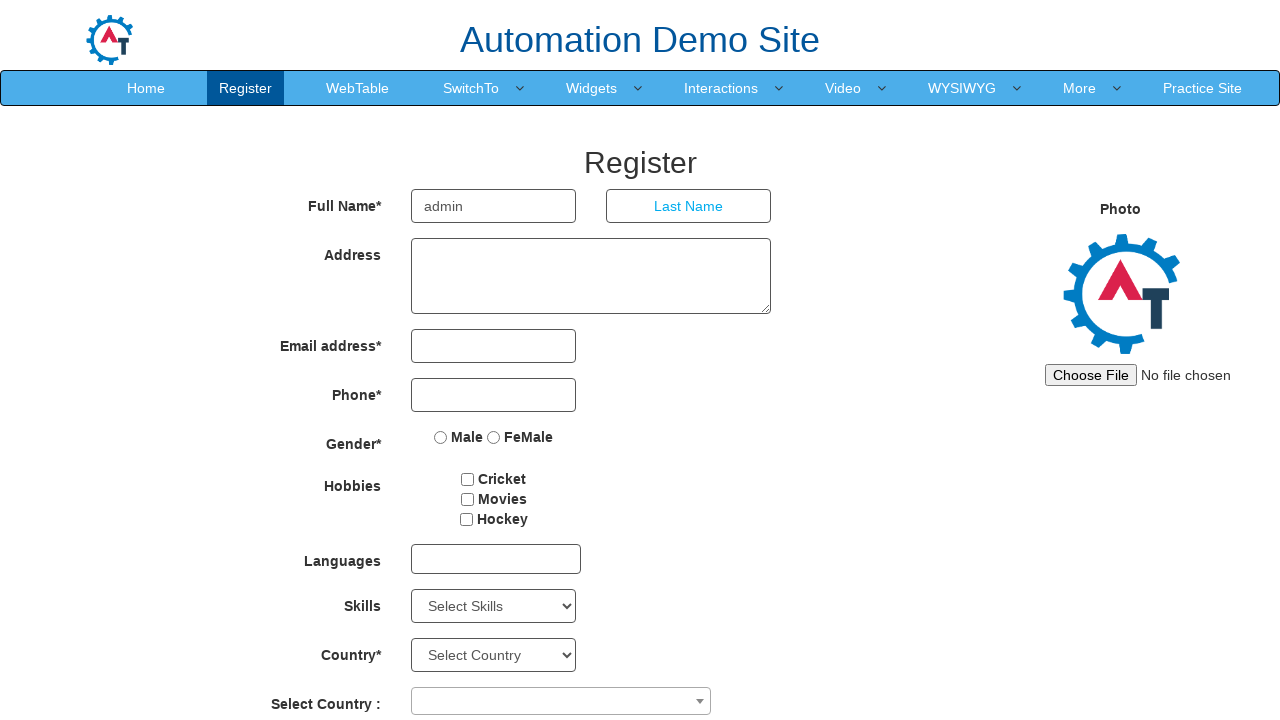

Selected all text in first name field using Ctrl+A on input[placeholder='First Name']
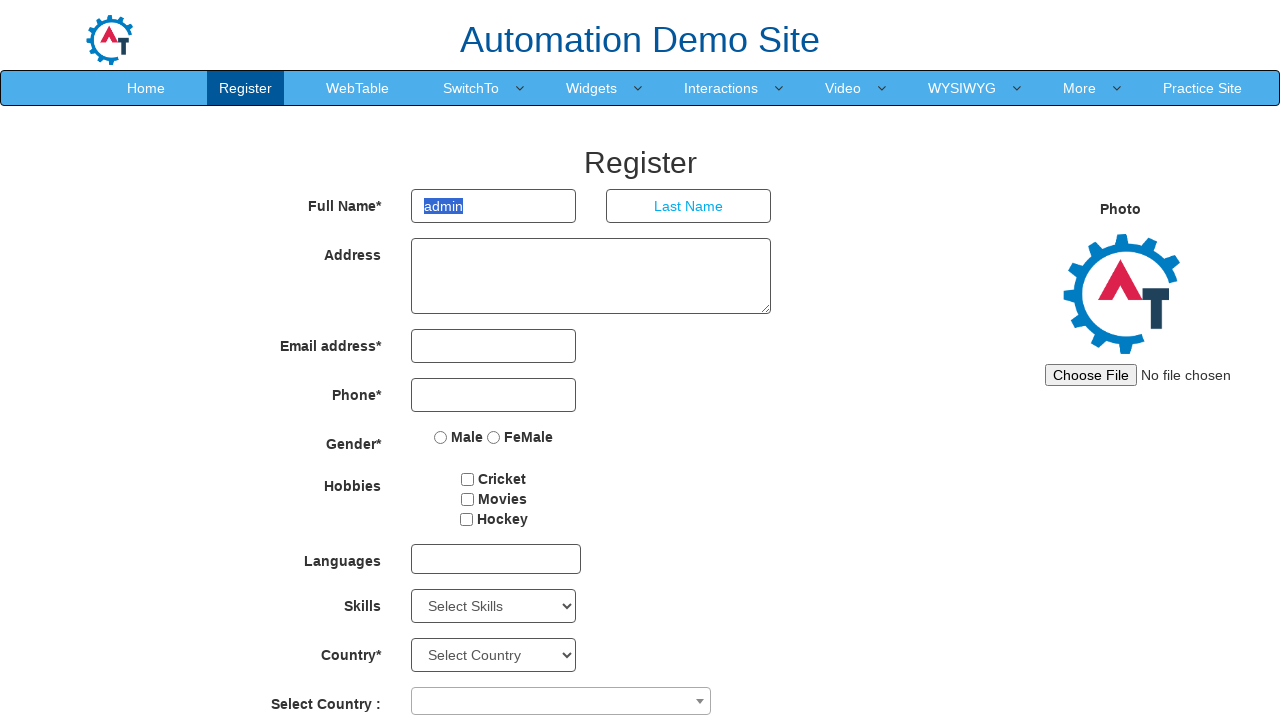

Copied selected text from first name field using Ctrl+C on input[placeholder='First Name']
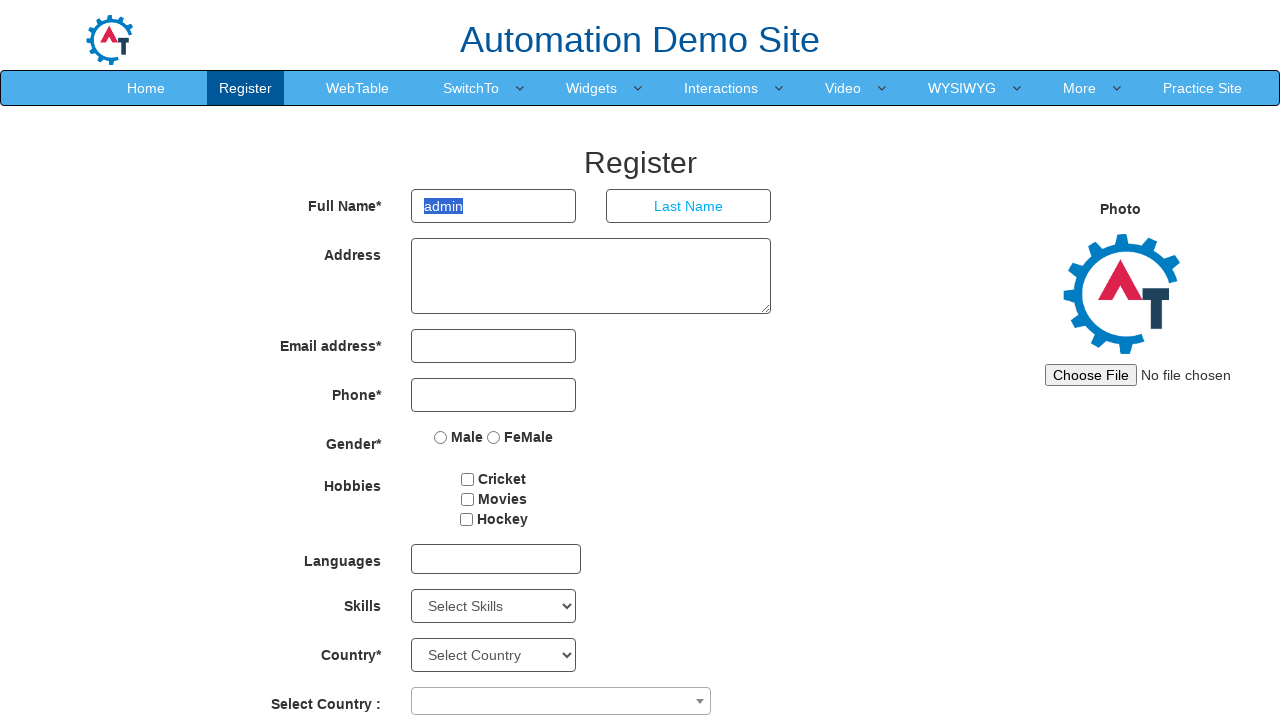

Pasted copied text into last name field using Ctrl+V on input[placeholder='Last Name']
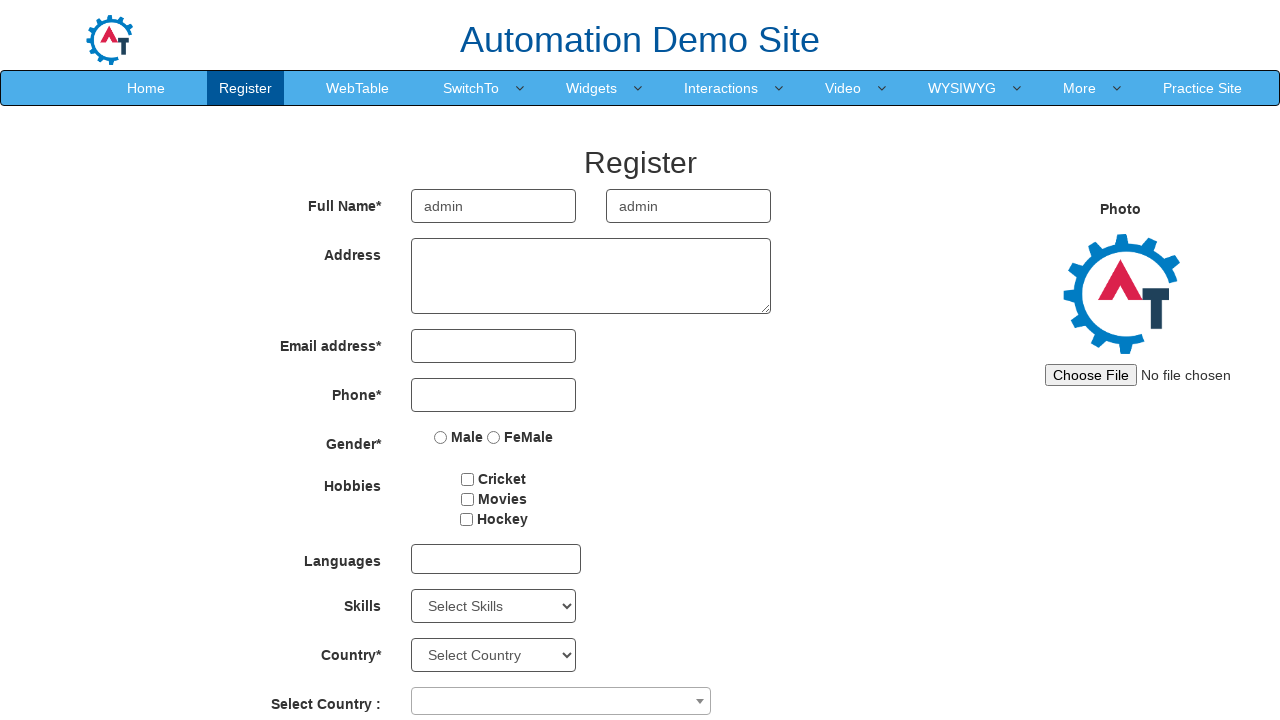

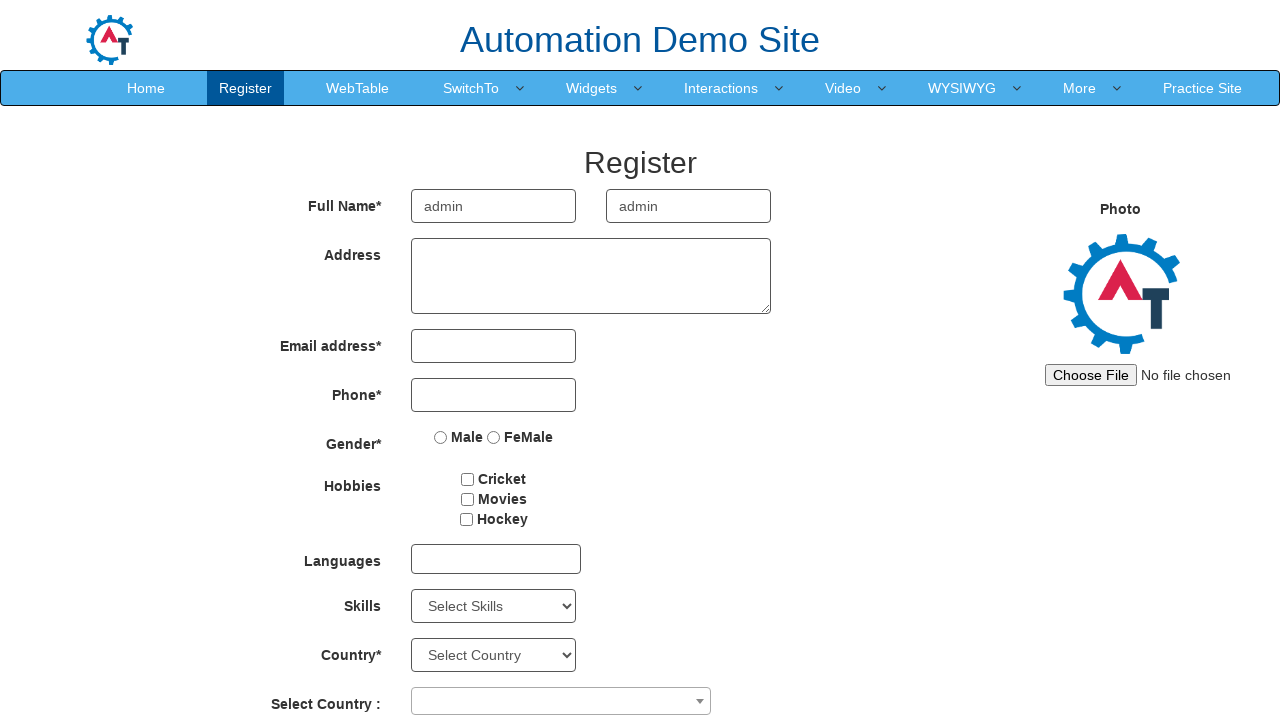